Tests file upload functionality on Filemail by selecting a file using the file input element

Starting URL: https://www.filemail.com/share/upload-file

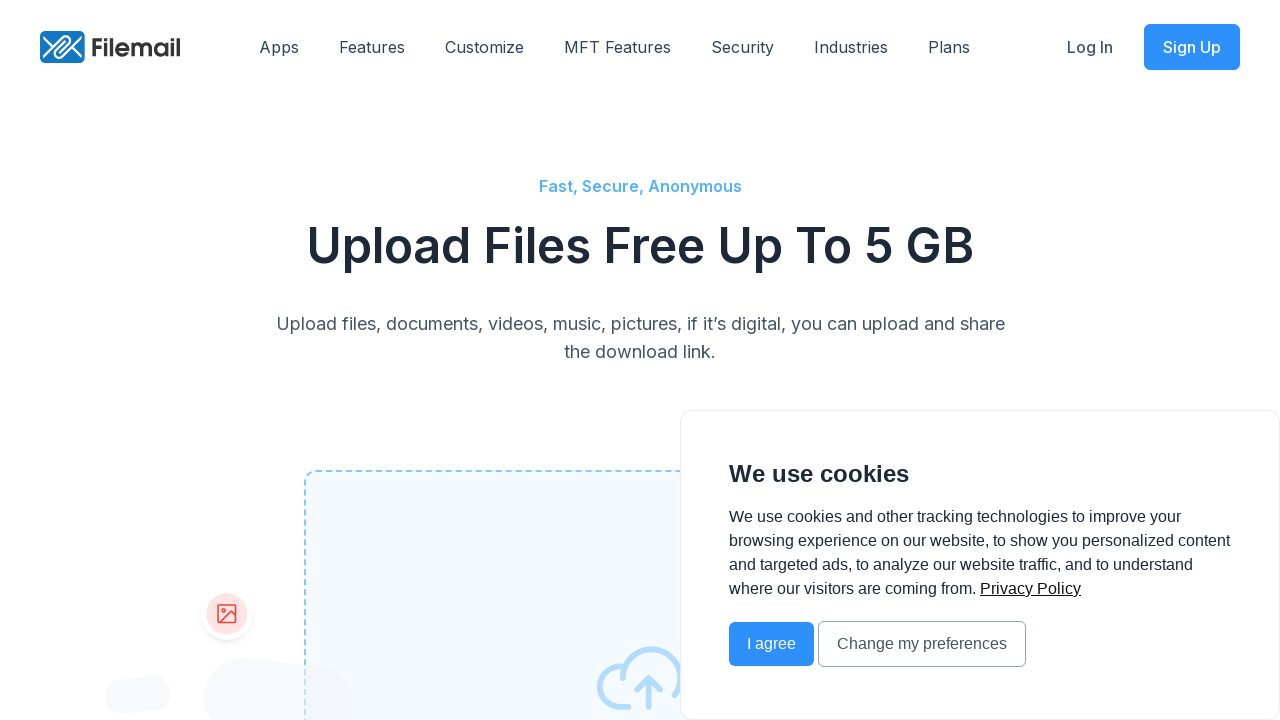

Created temporary test file for upload
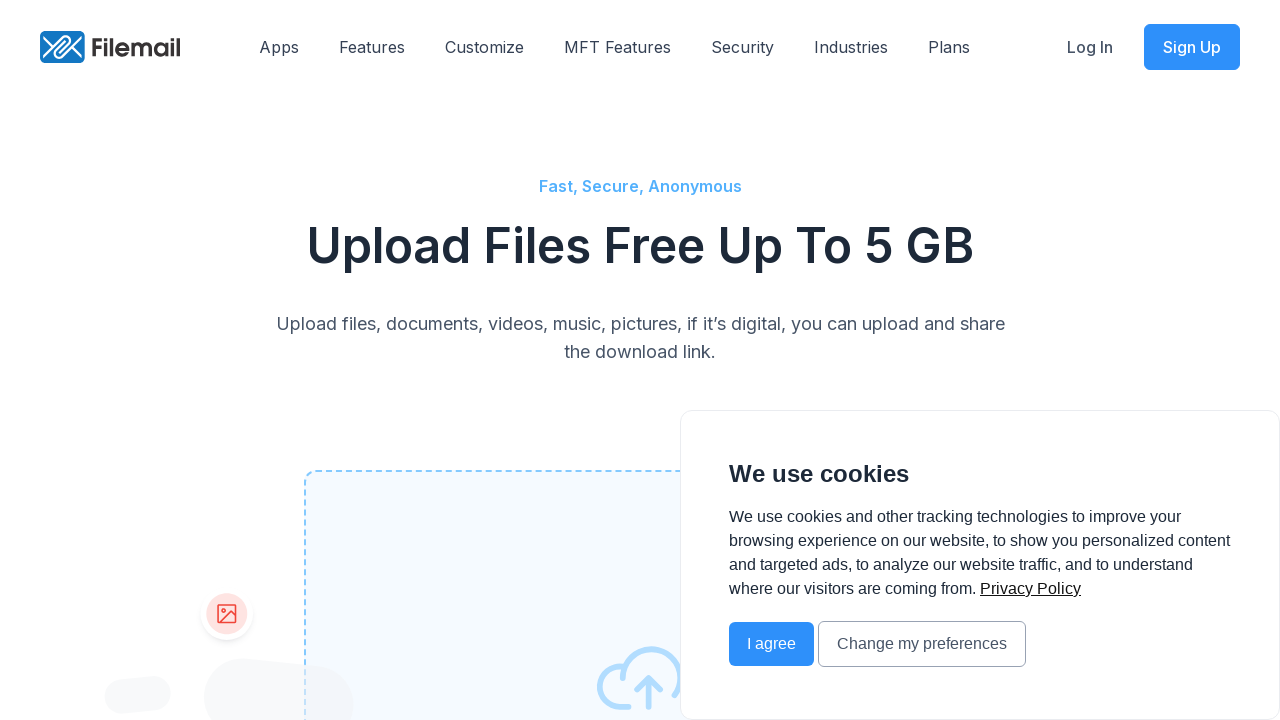

Selected test file using file input element on Filemail upload page
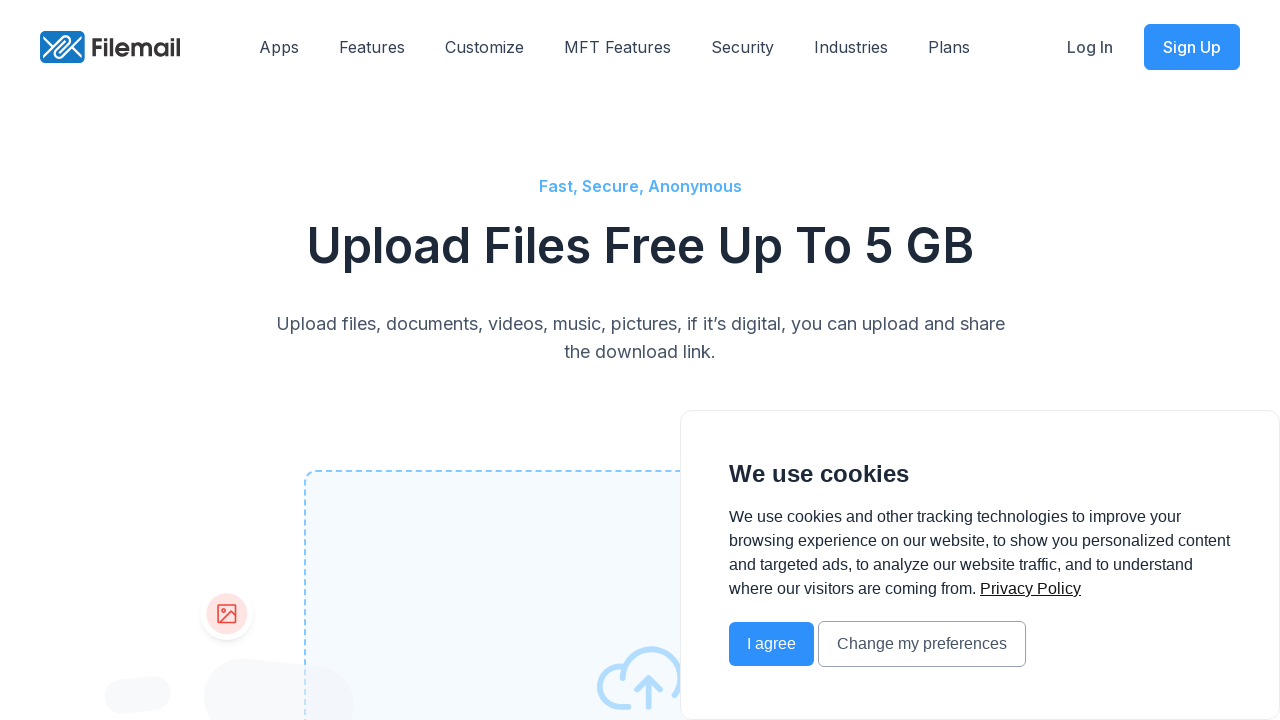

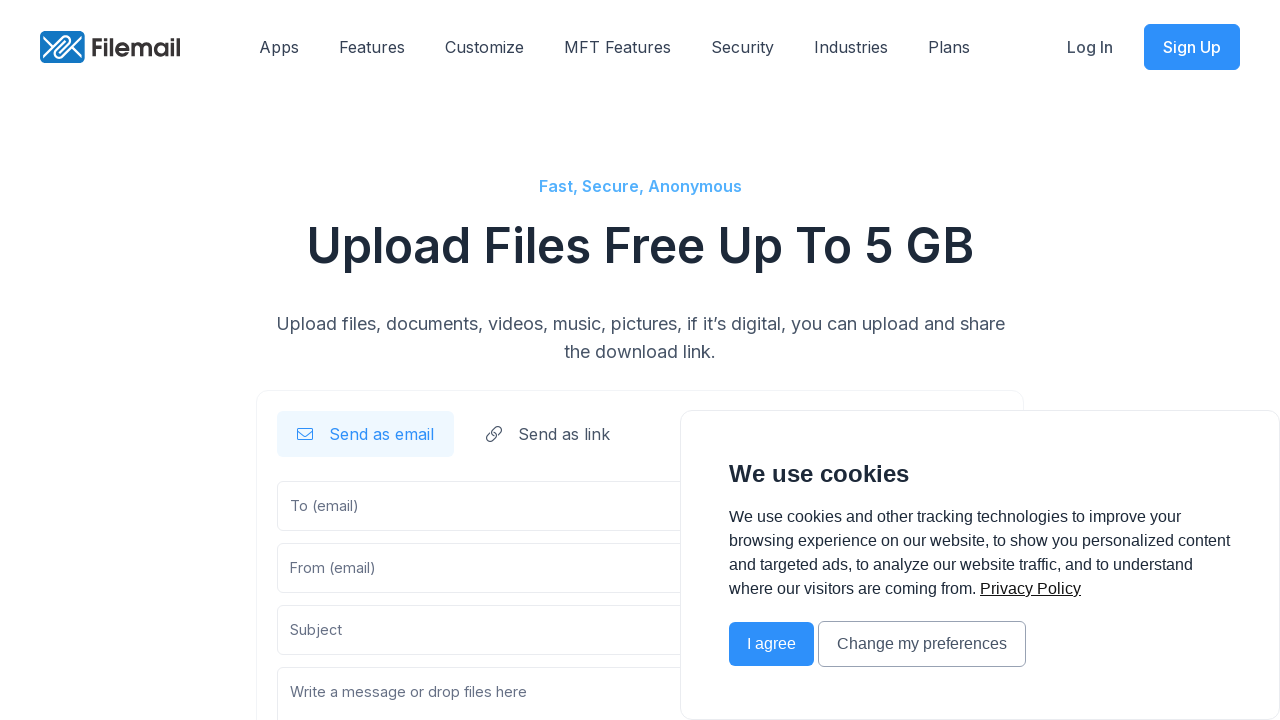